Tests registration form validation by entering mismatched email addresses and verifying the confirmation email error message is displayed.

Starting URL: https://alada.vn/tai-khoan/dang-ky.html

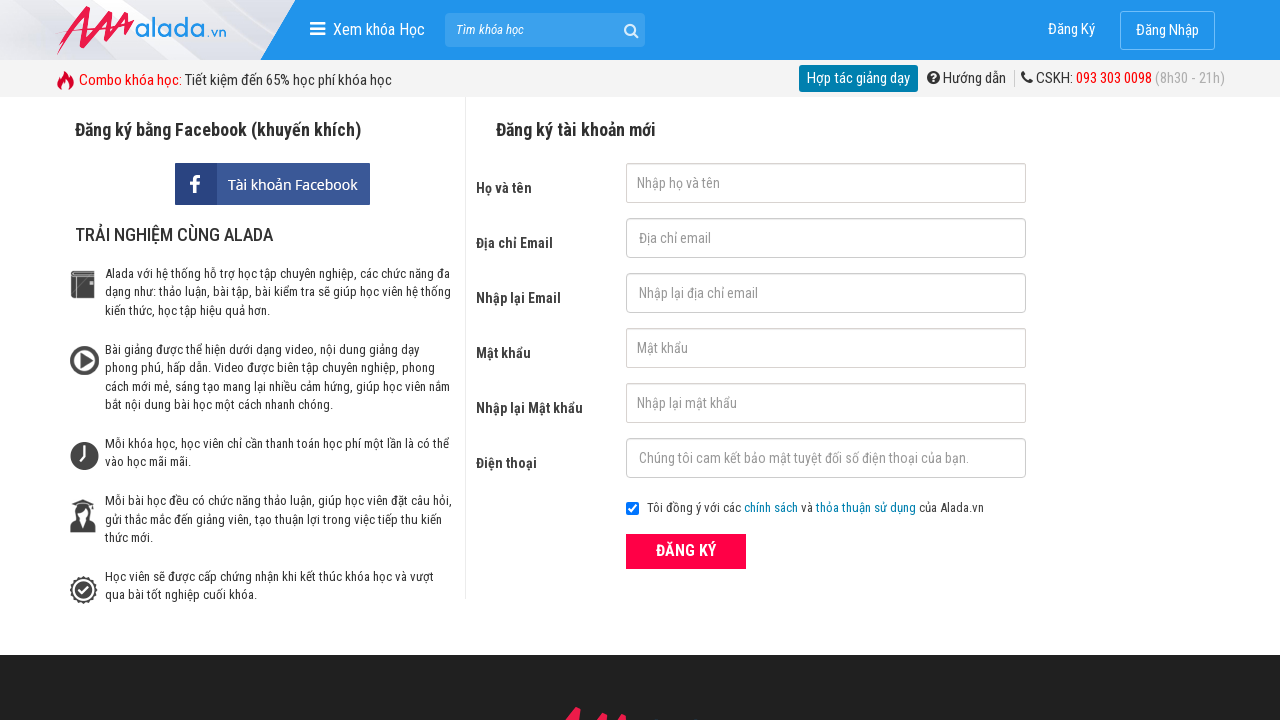

Filled firstname field with 'John Wick' on #txtFirstname
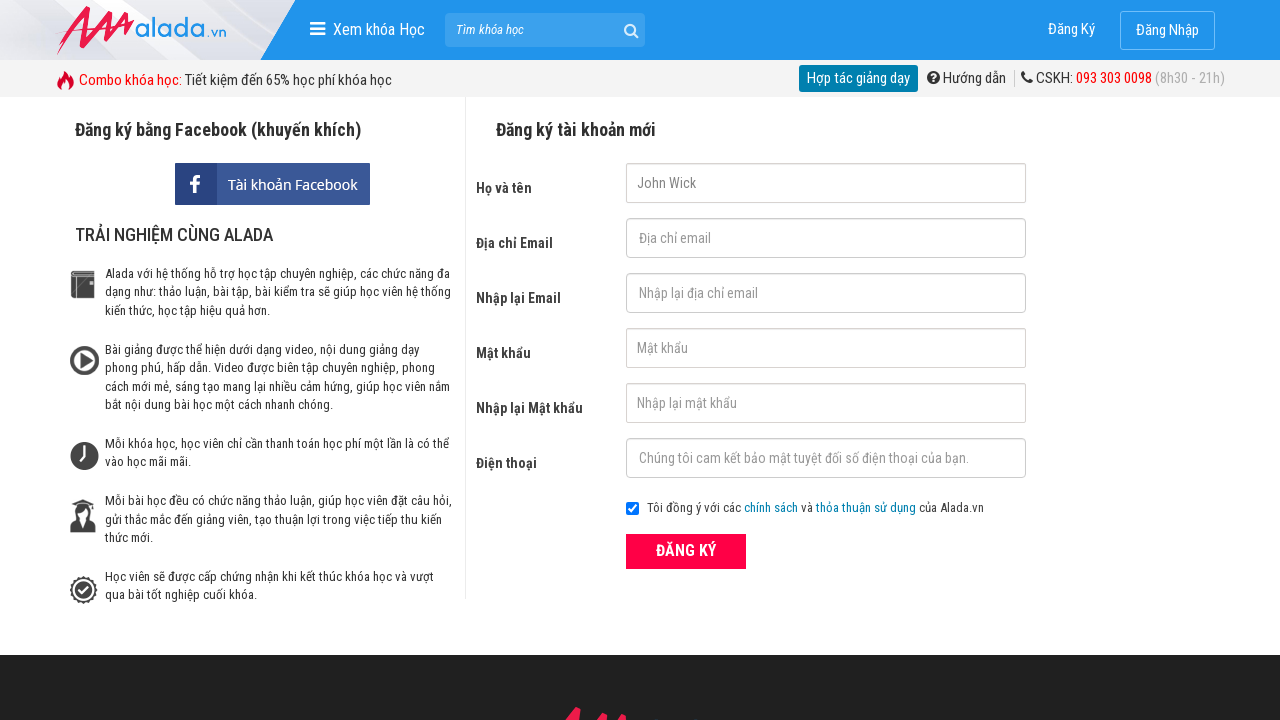

Filled email field with 'johnwick@gmail.com' on #txtEmail
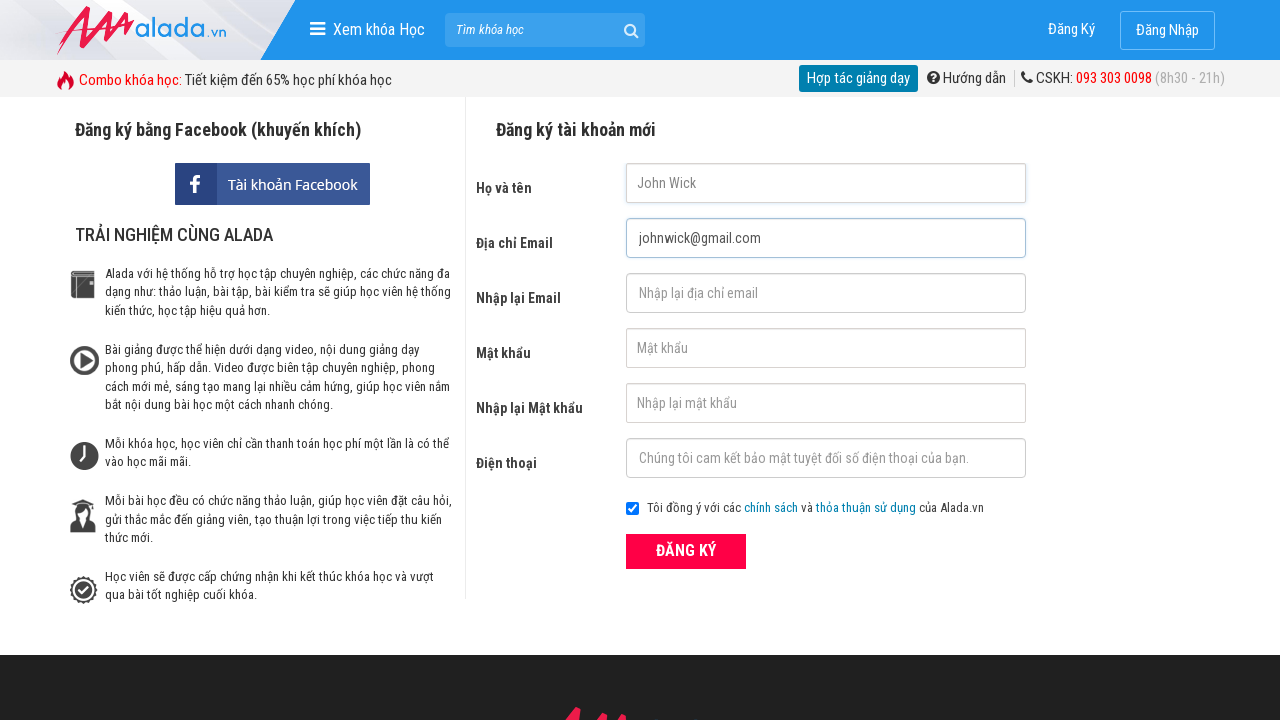

Filled confirm email field with mismatched email 'johnwick@gmail.net' on #txtCEmail
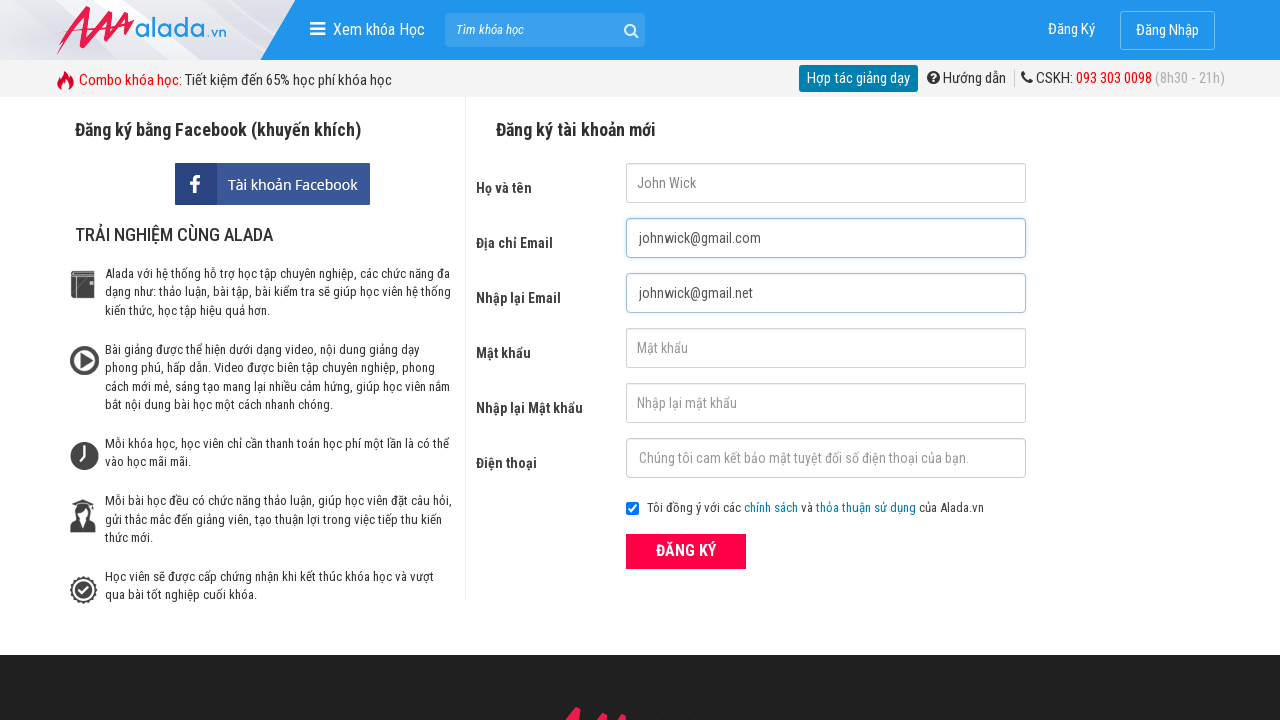

Filled password field with '123456' on #txtPassword
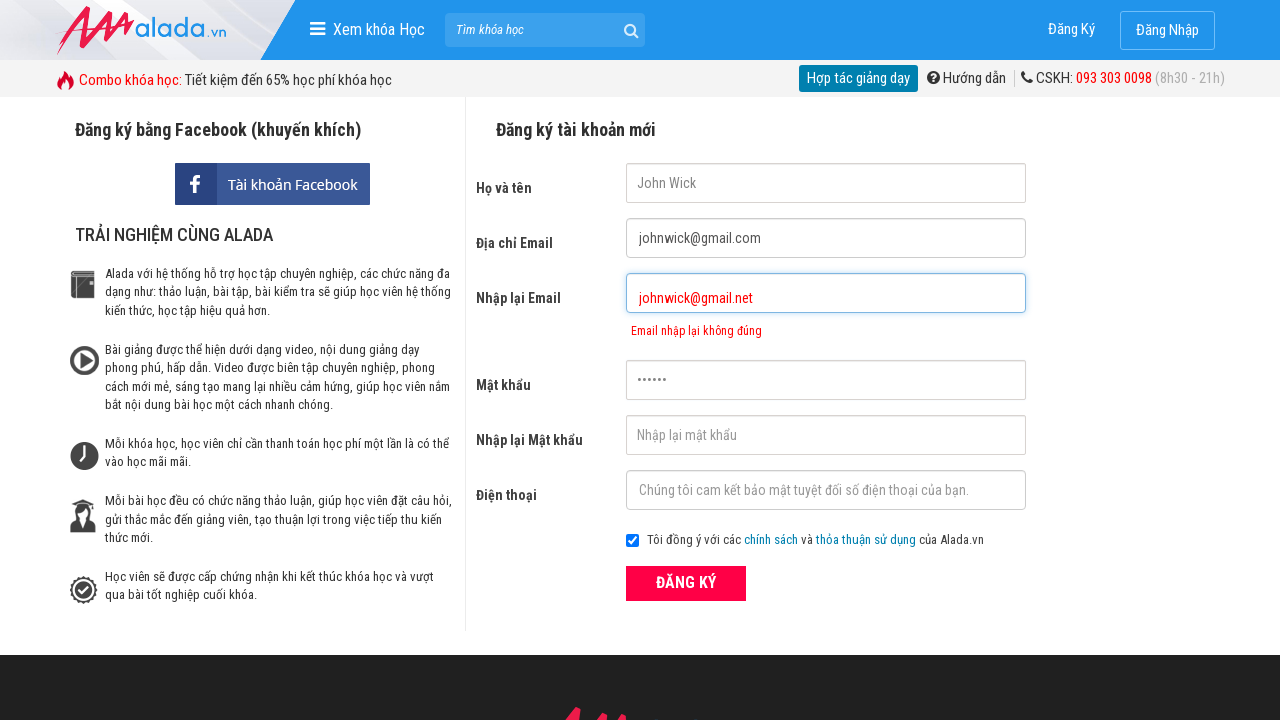

Filled confirm password field with '123456' on #txtCPassword
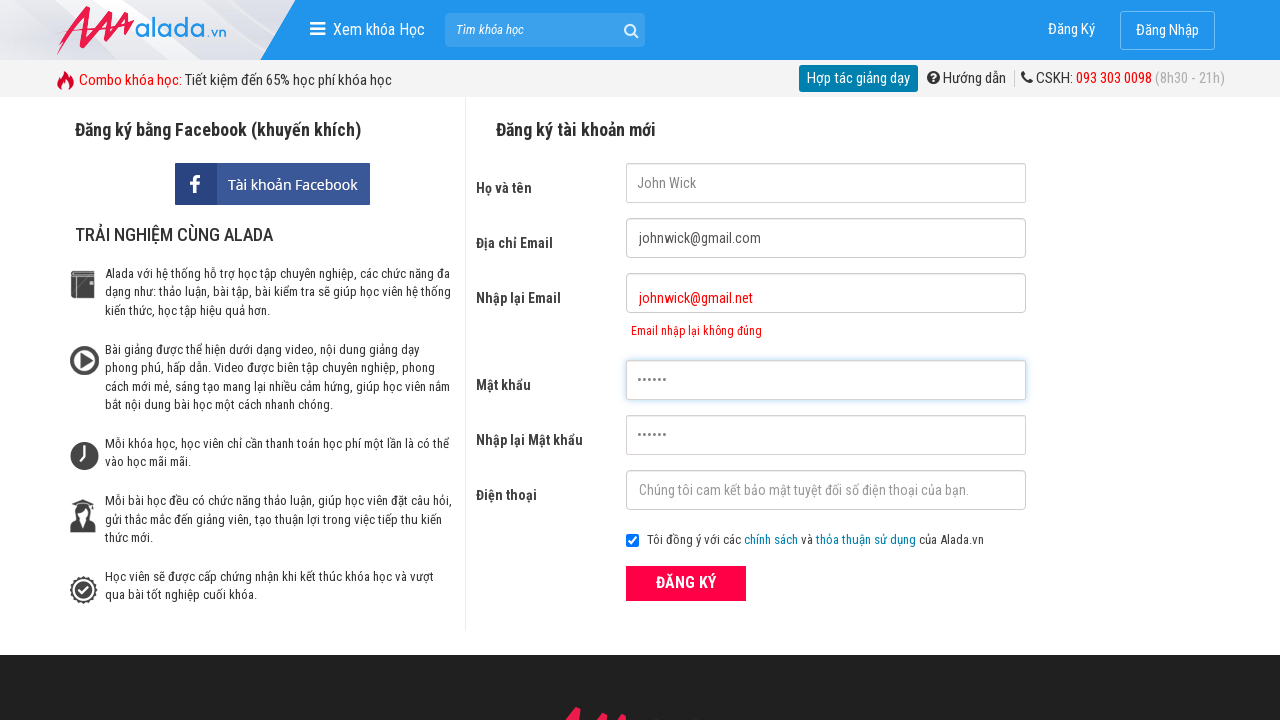

Filled phone field with '0987654321' on #txtPhone
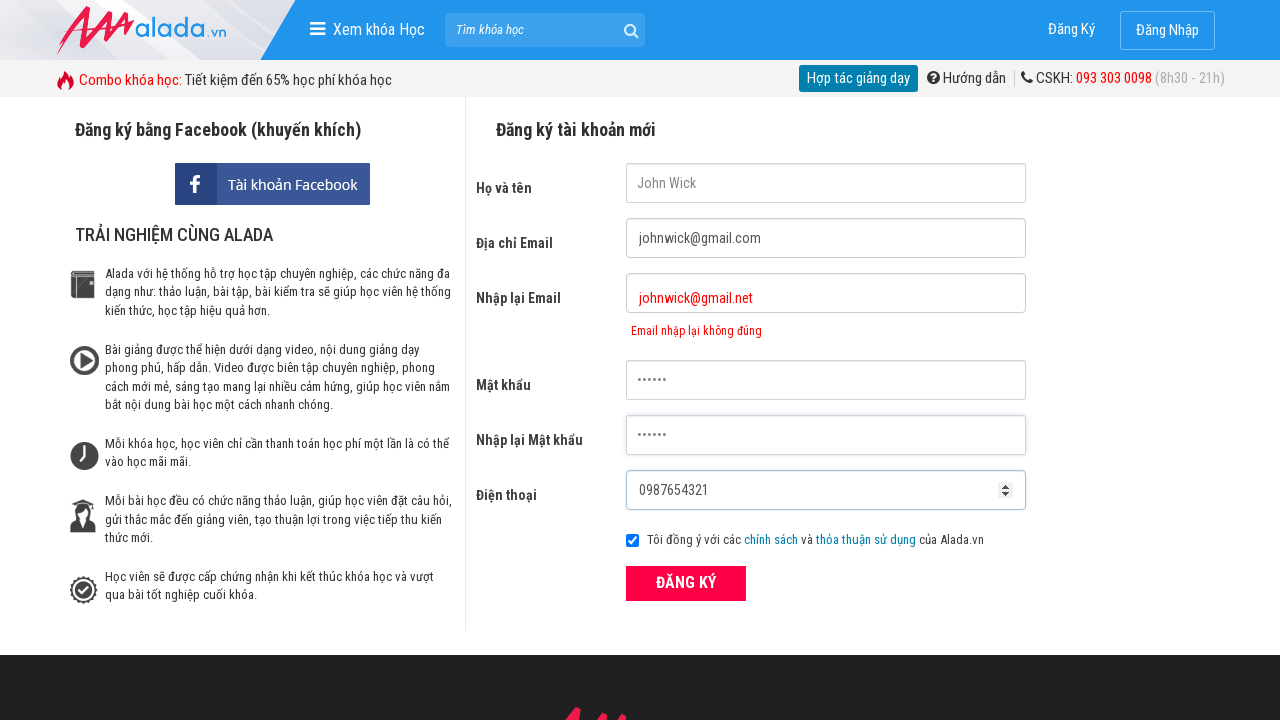

Clicked ĐĂNG KÝ (Register) button at (686, 583) on xpath=//div[@class='form frmRegister']//button[text()='ĐĂNG KÝ']
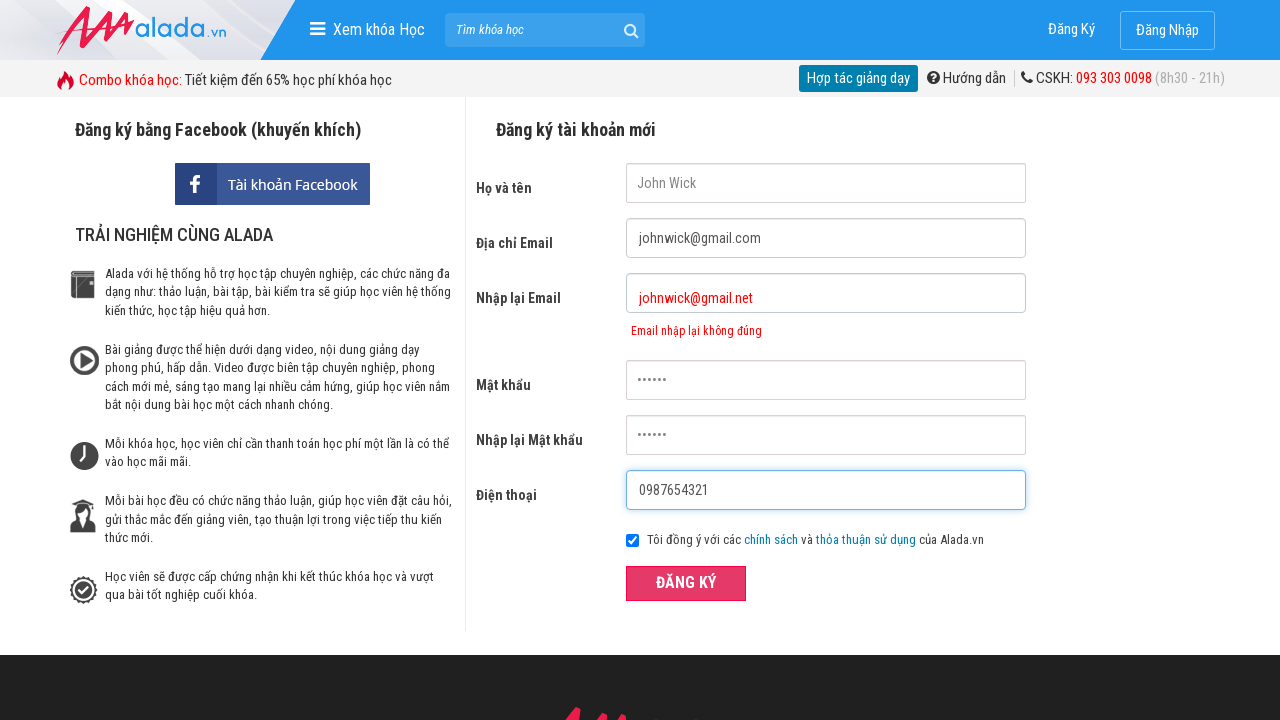

Confirmation email error message displayed - validation confirmed for mismatched email addresses
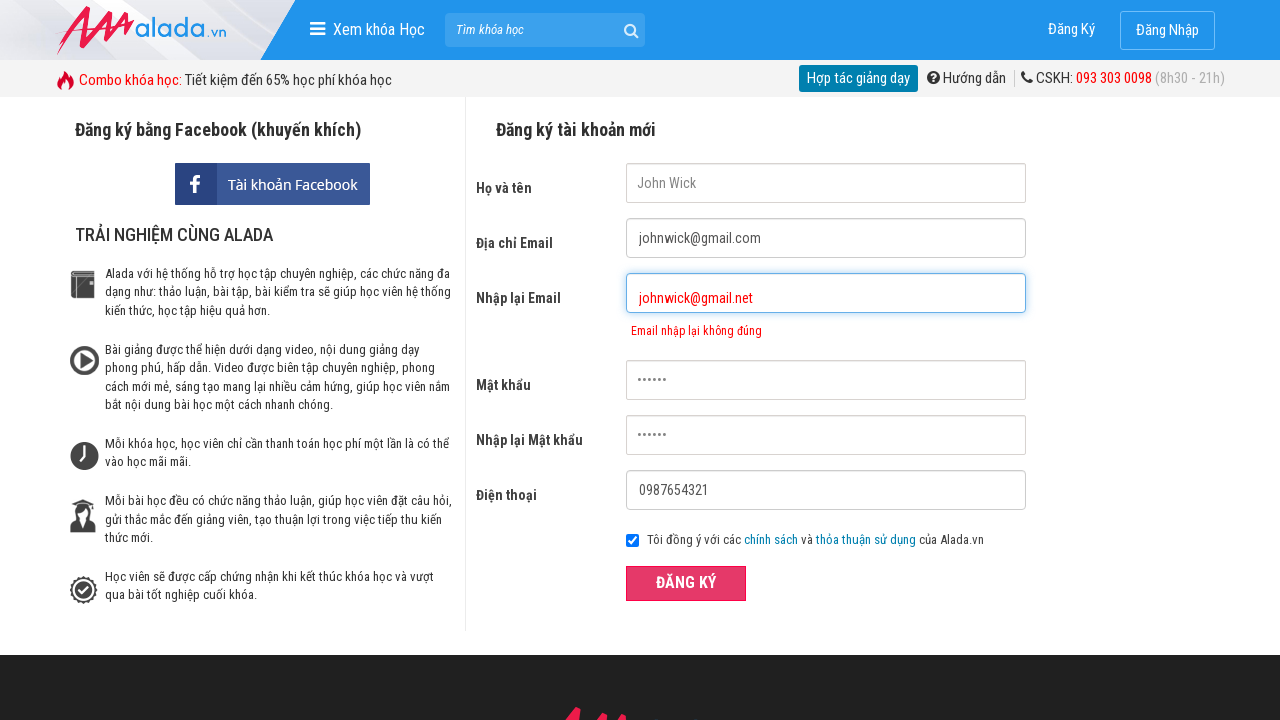

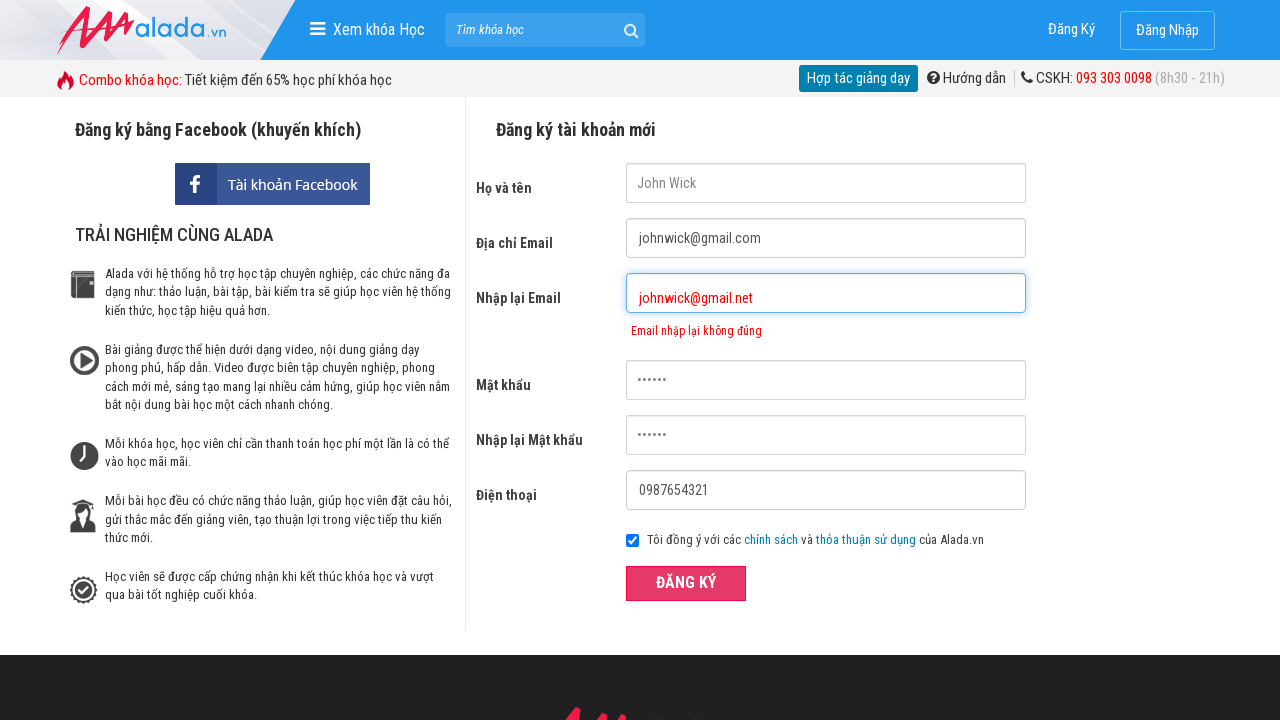